Navigates to the Automation Talks website and verifies the page loads by checking the title.

Starting URL: https://www.automationtalks.com

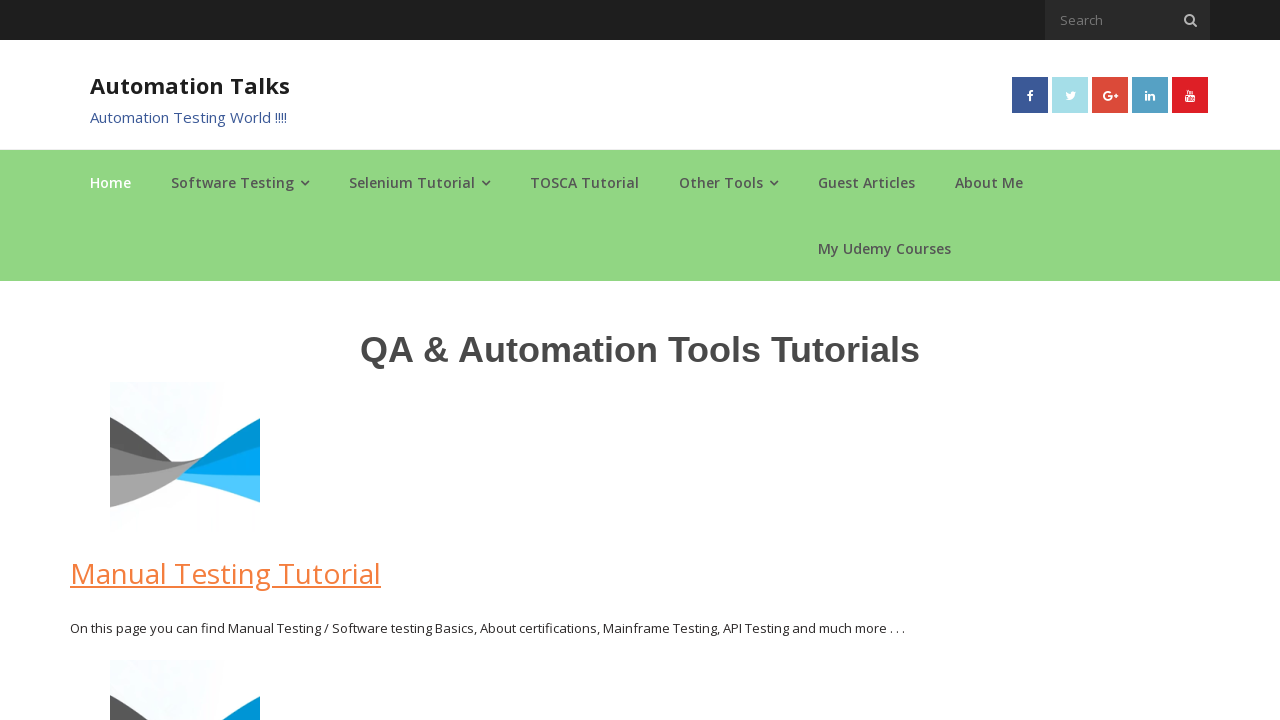

Navigated to https://www.automationtalks.com
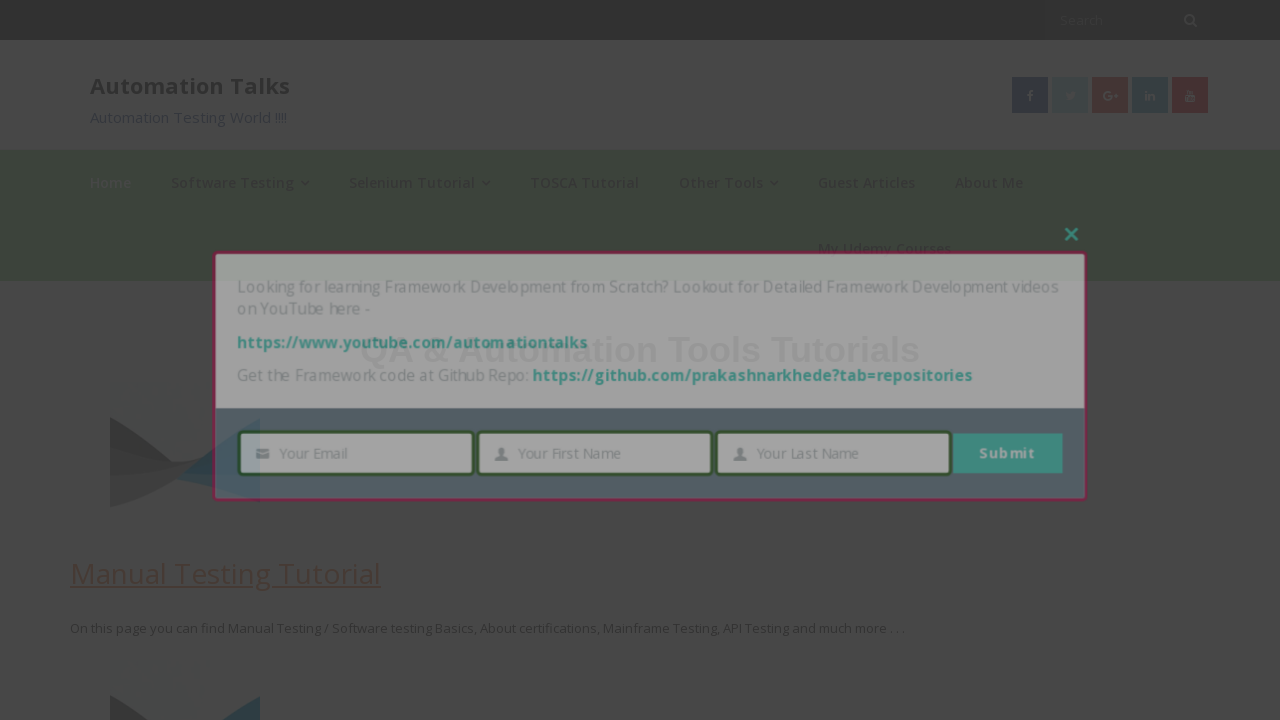

Page loaded and DOM content initialized
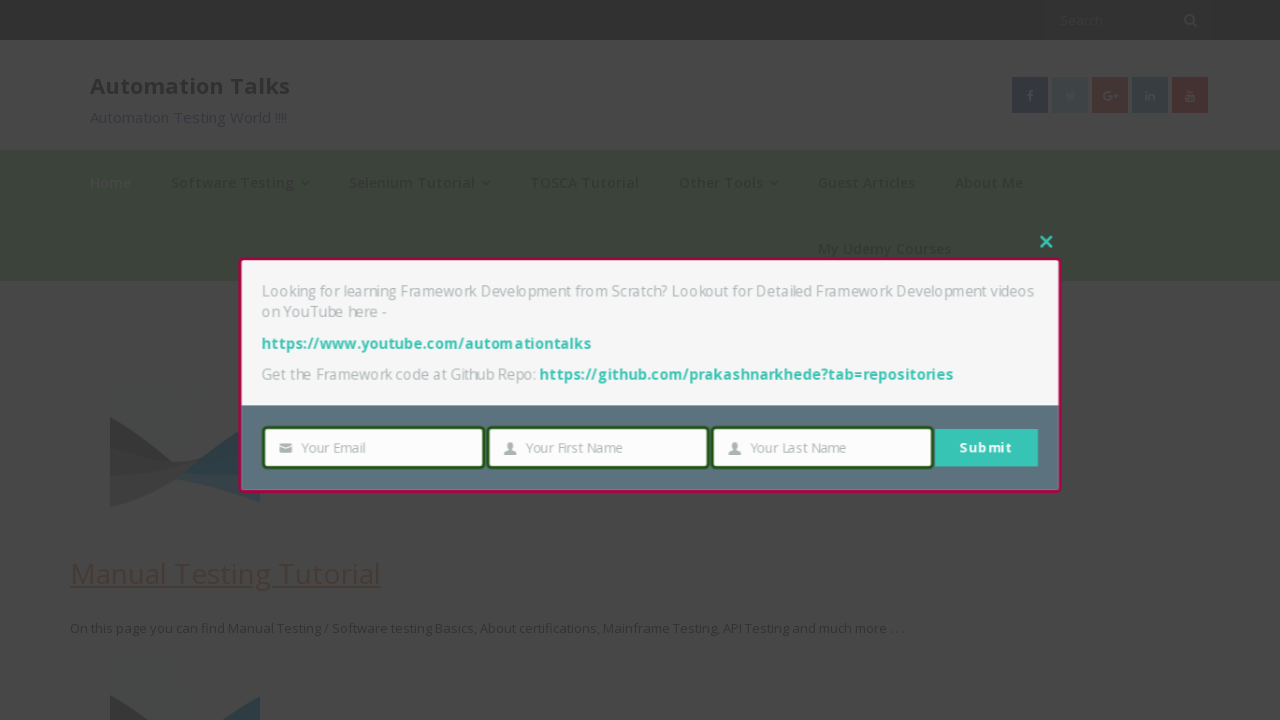

Retrieved page title: AutomationTalks - Learn Automation Testing
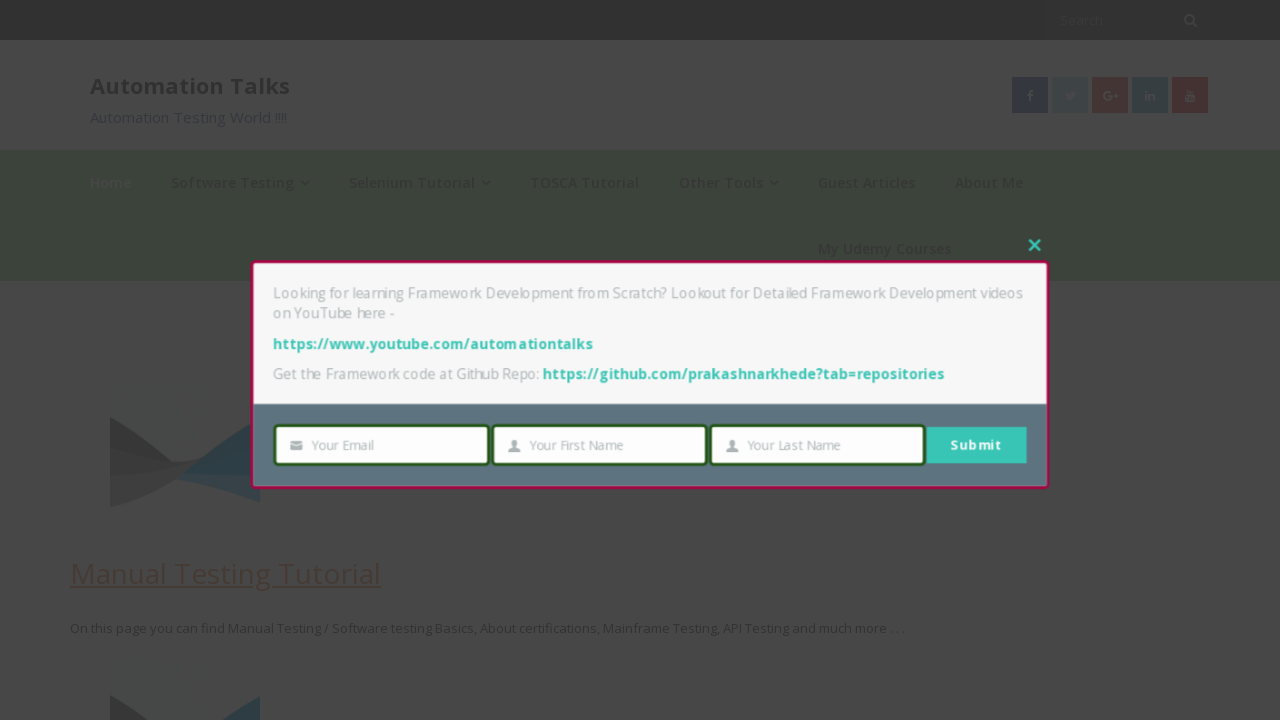

Printed title verification: Test 2 title is AutomationTalks - Learn Automation Testing
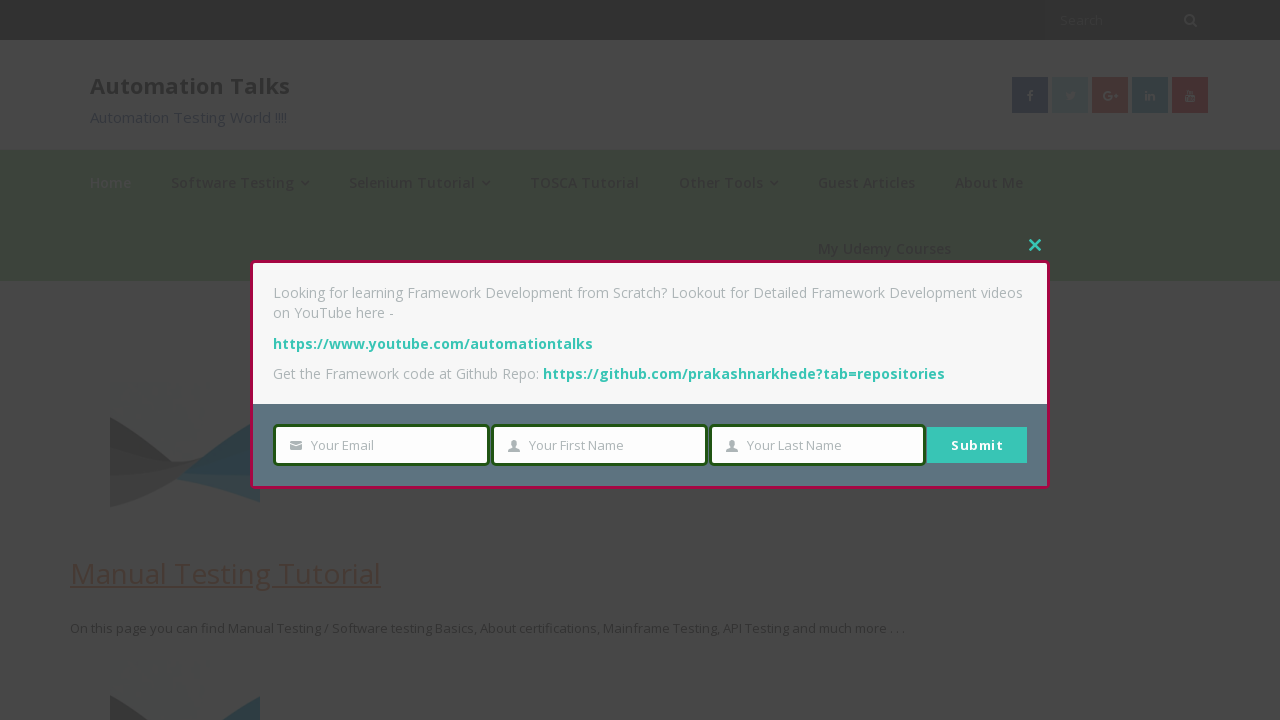

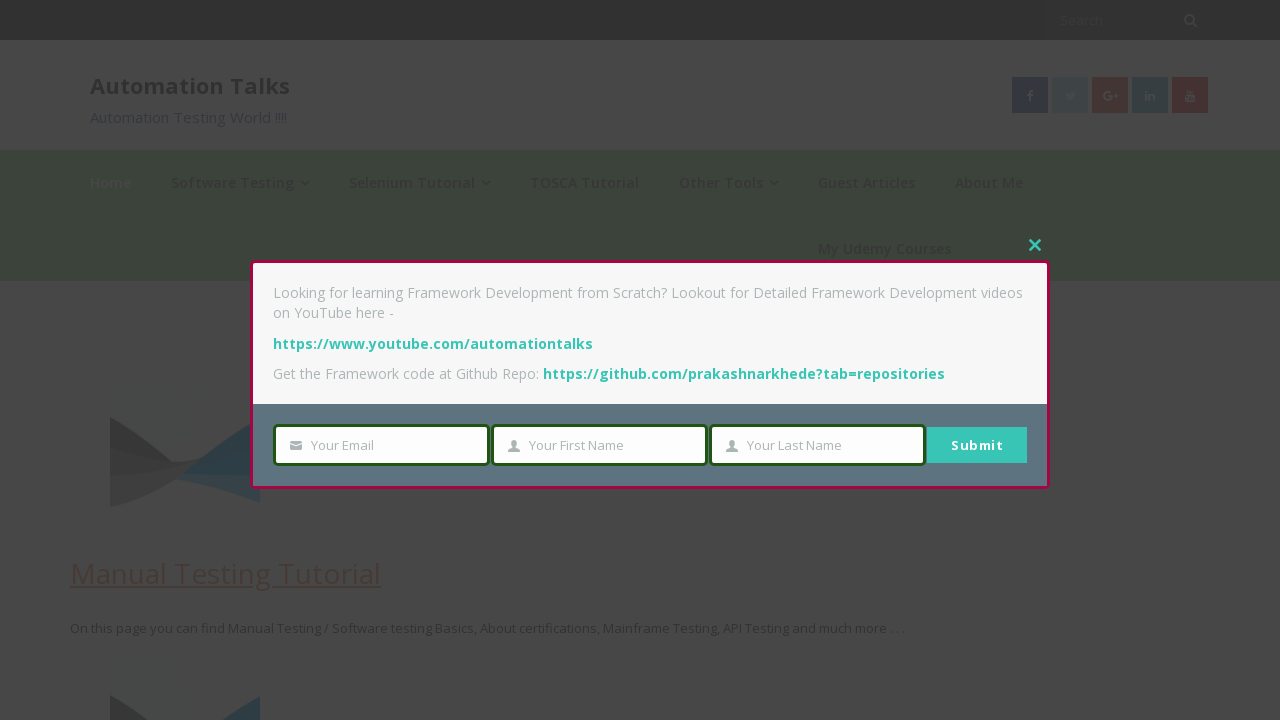